Tests nested frames navigation by clicking on the Nested Frames link, switching to nested iframes, and verifying content within the middle frame

Starting URL: http://the-internet.herokuapp.com/

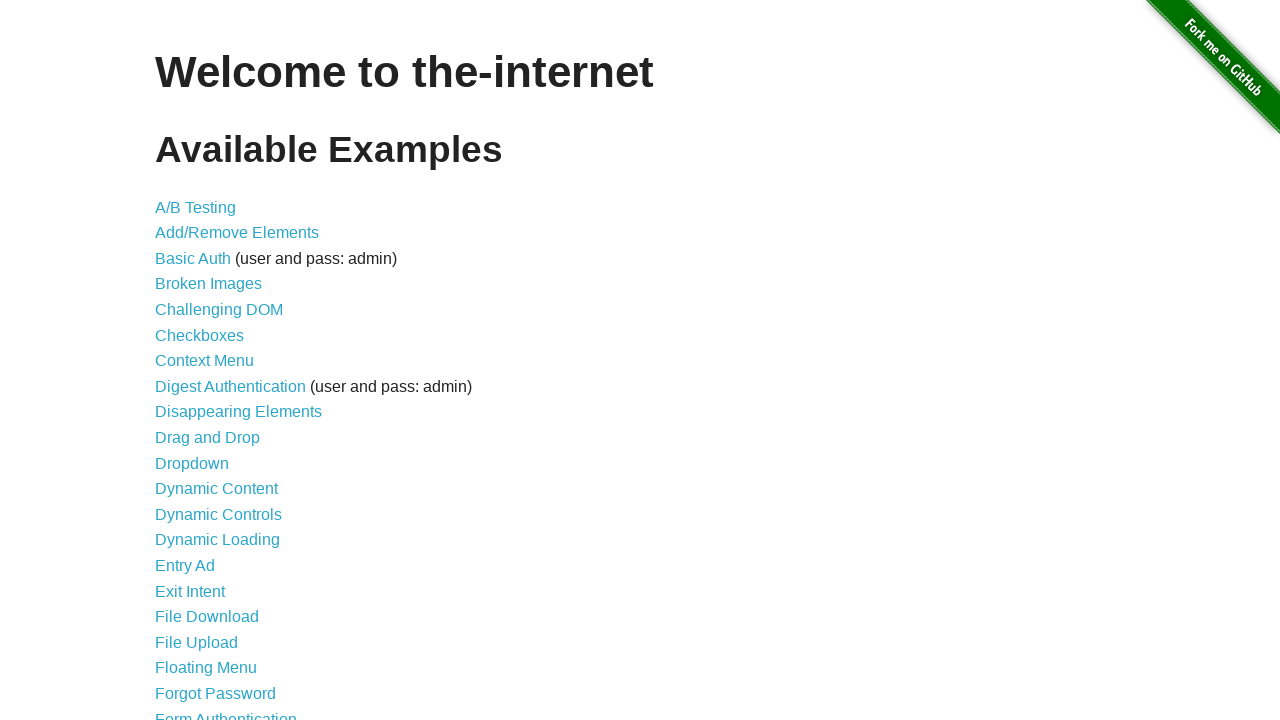

Clicked on Nested Frames link at (210, 395) on text=Nested Frames
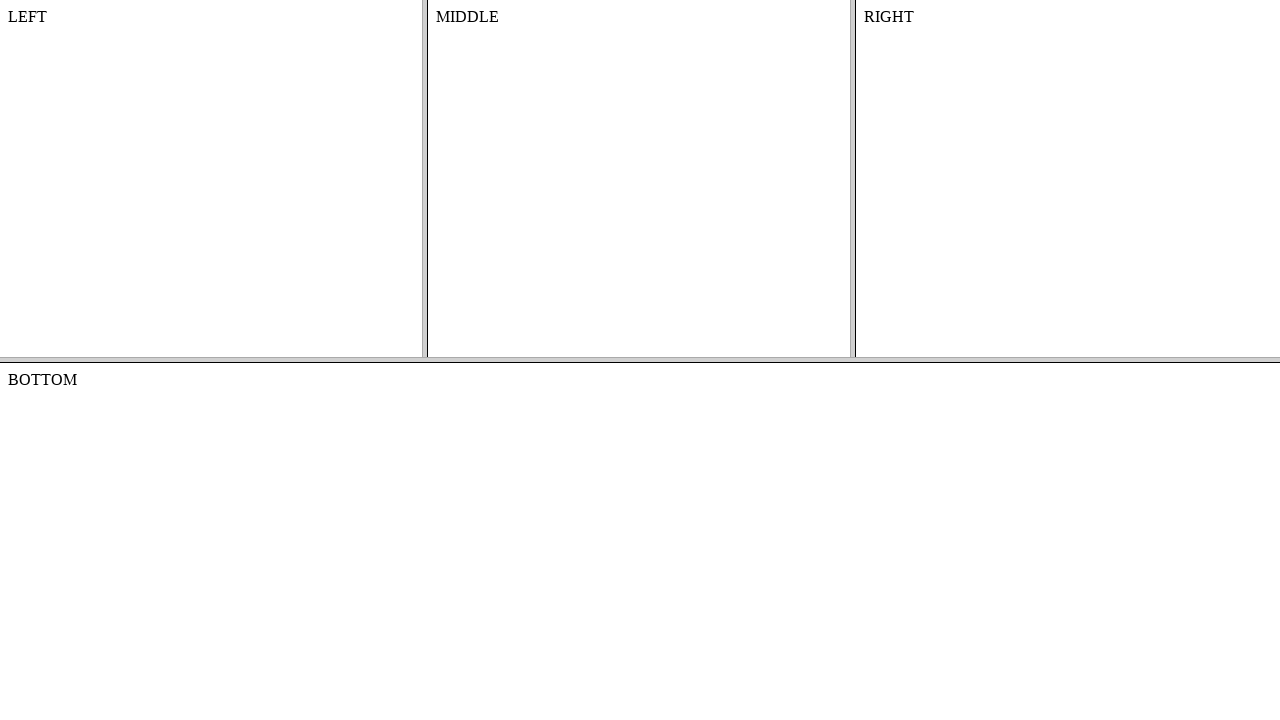

Located and switched to top frame
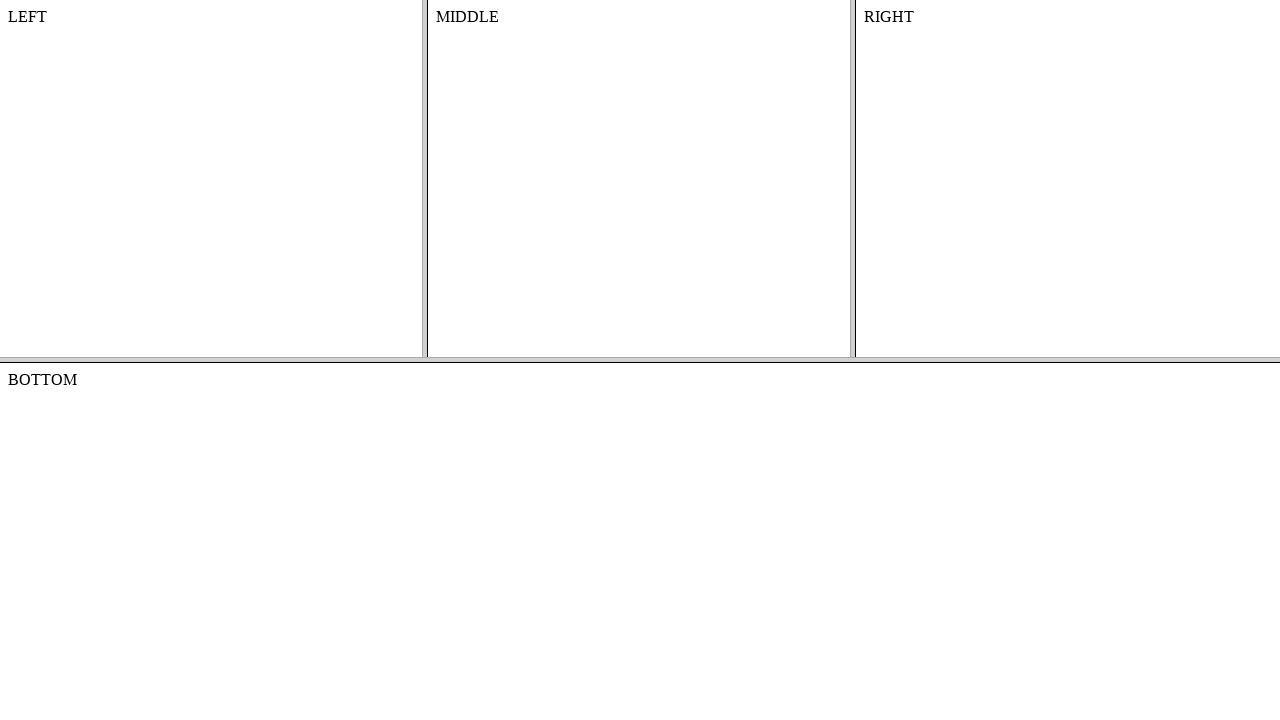

Located middle frame within the top frame
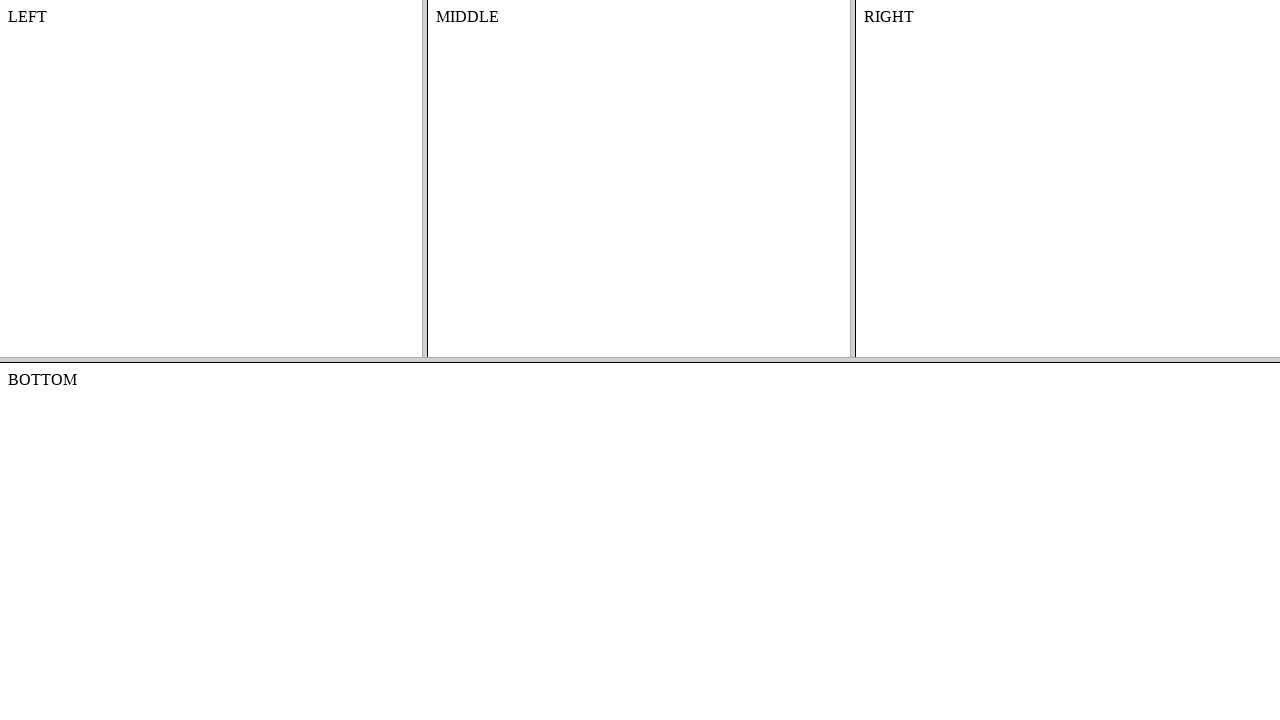

Content element in middle frame is visible
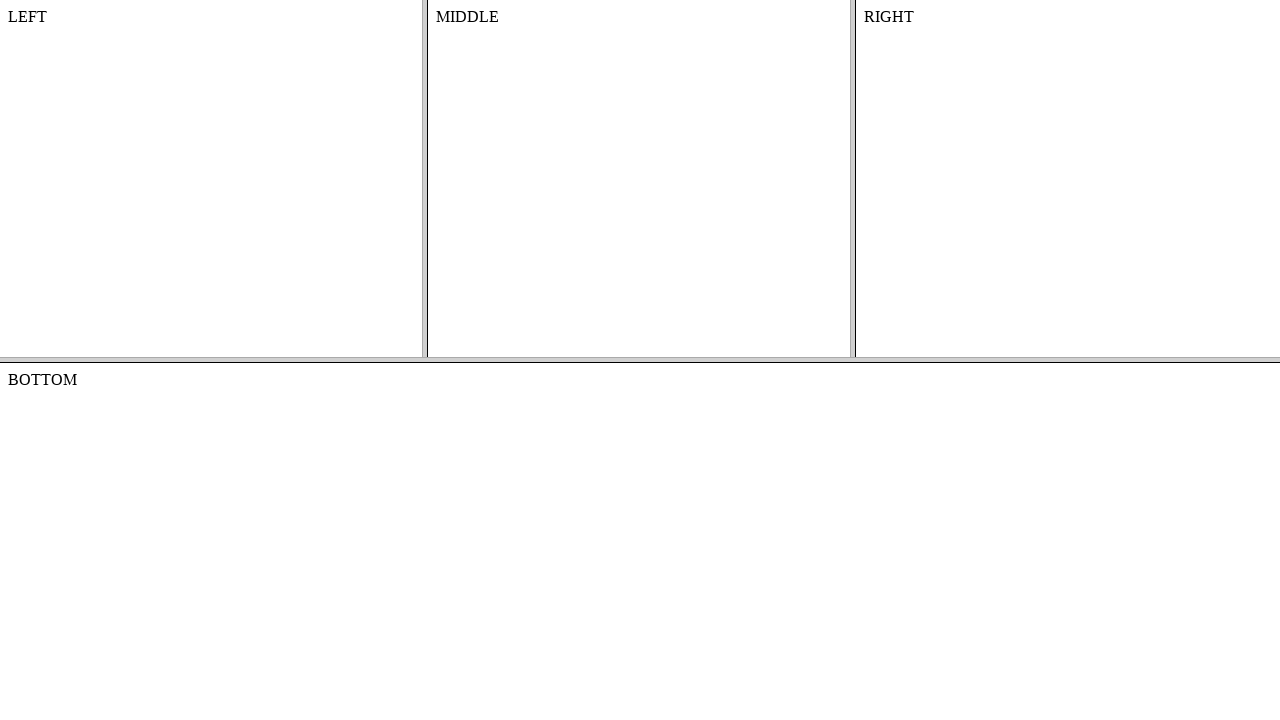

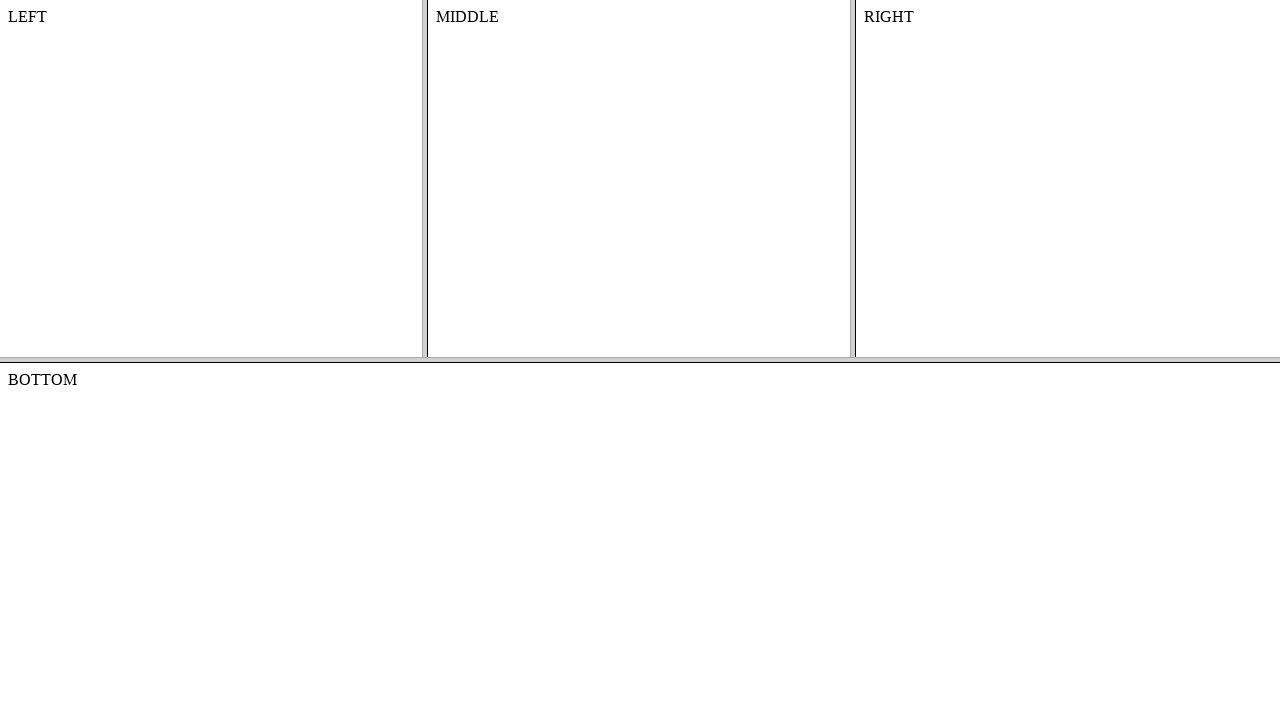